Tests keyboard shortcuts for text manipulation by entering text in a field, selecting all with Ctrl+A, copying with Ctrl+C, tabbing to next field, and pasting with Ctrl+V

Starting URL: https://text-compare.com/

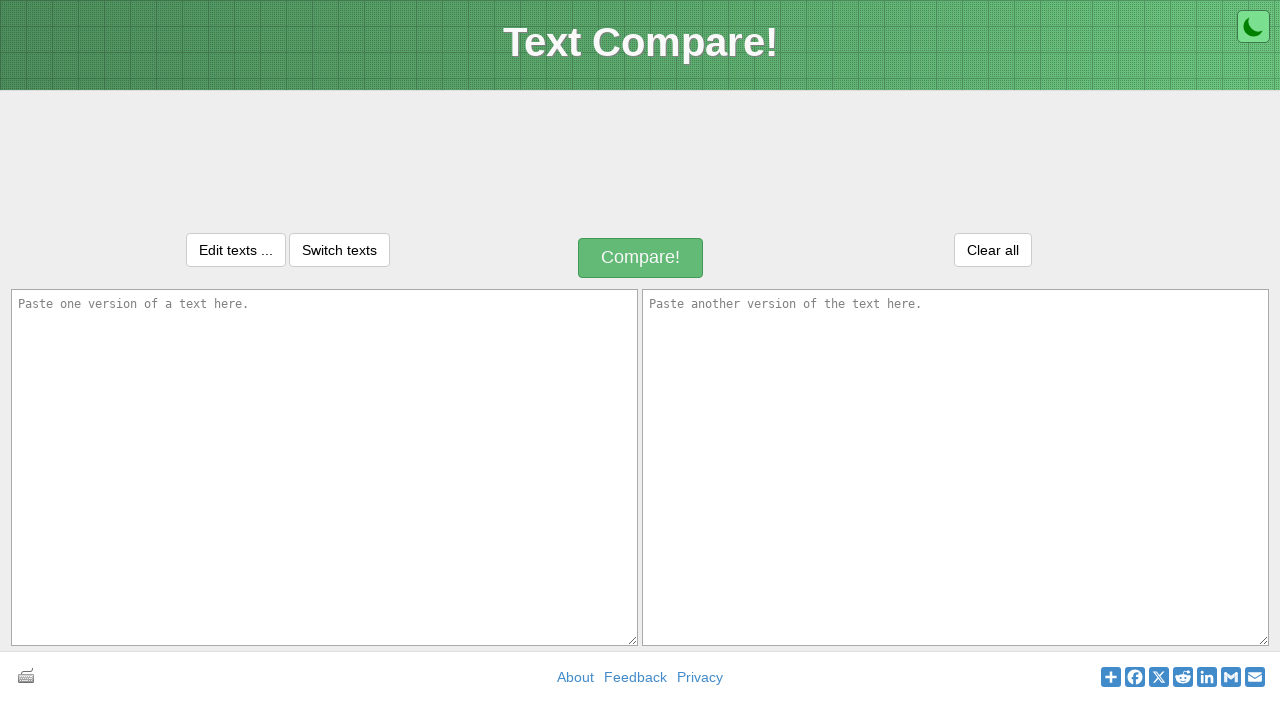

Located first textarea element with id 'inputText1'
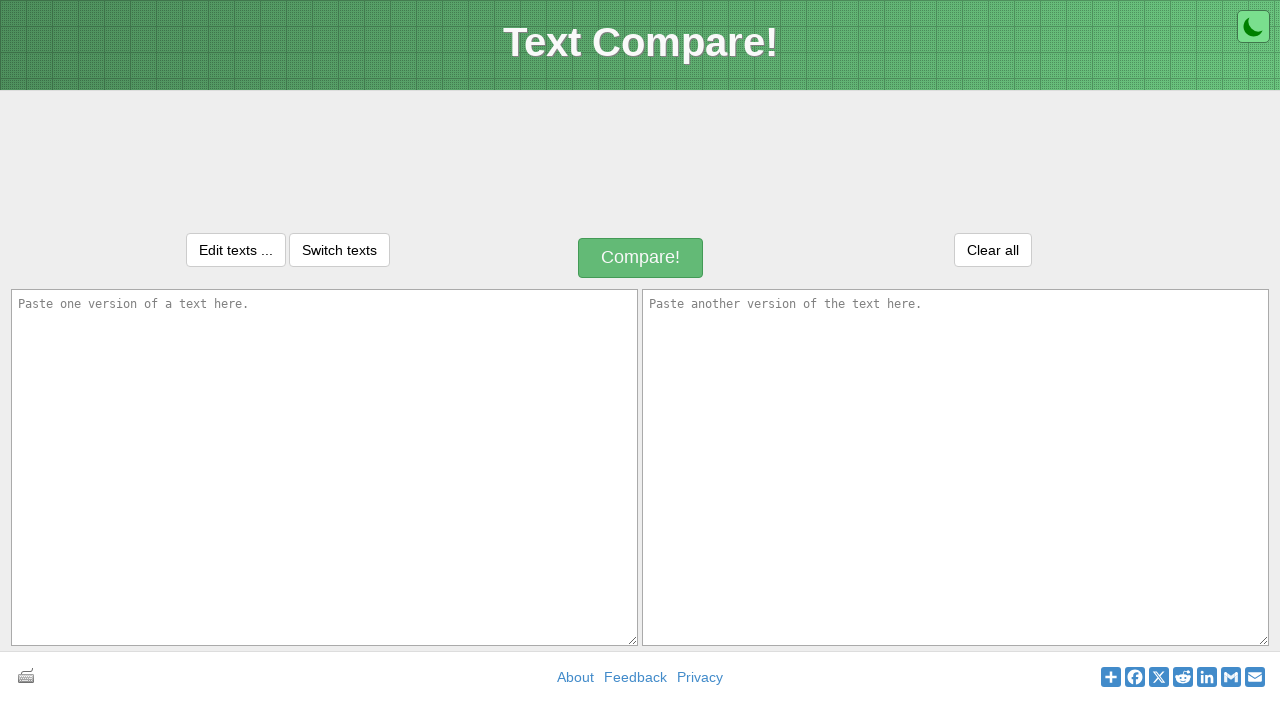

Located second textarea element with id 'inputText2'
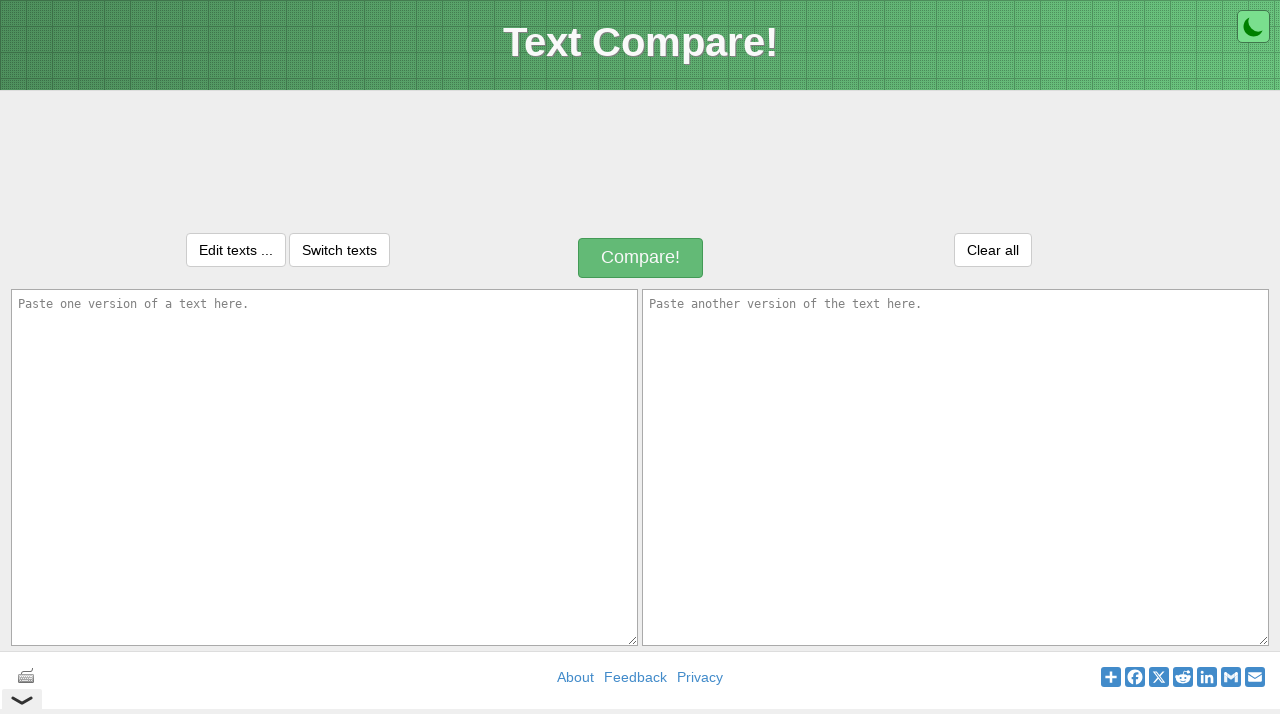

Entered text 'welcome to selenium' in first textarea on textarea#inputText1
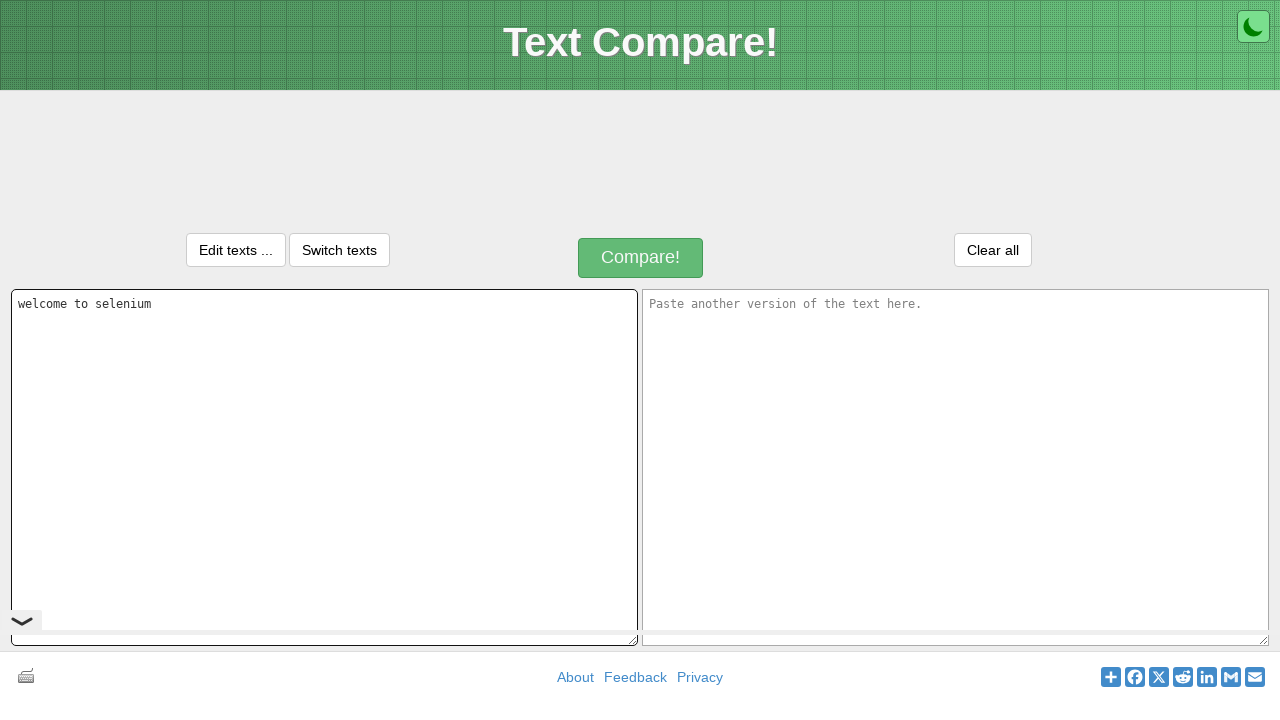

Selected all text in first textarea using Ctrl+A on textarea#inputText1
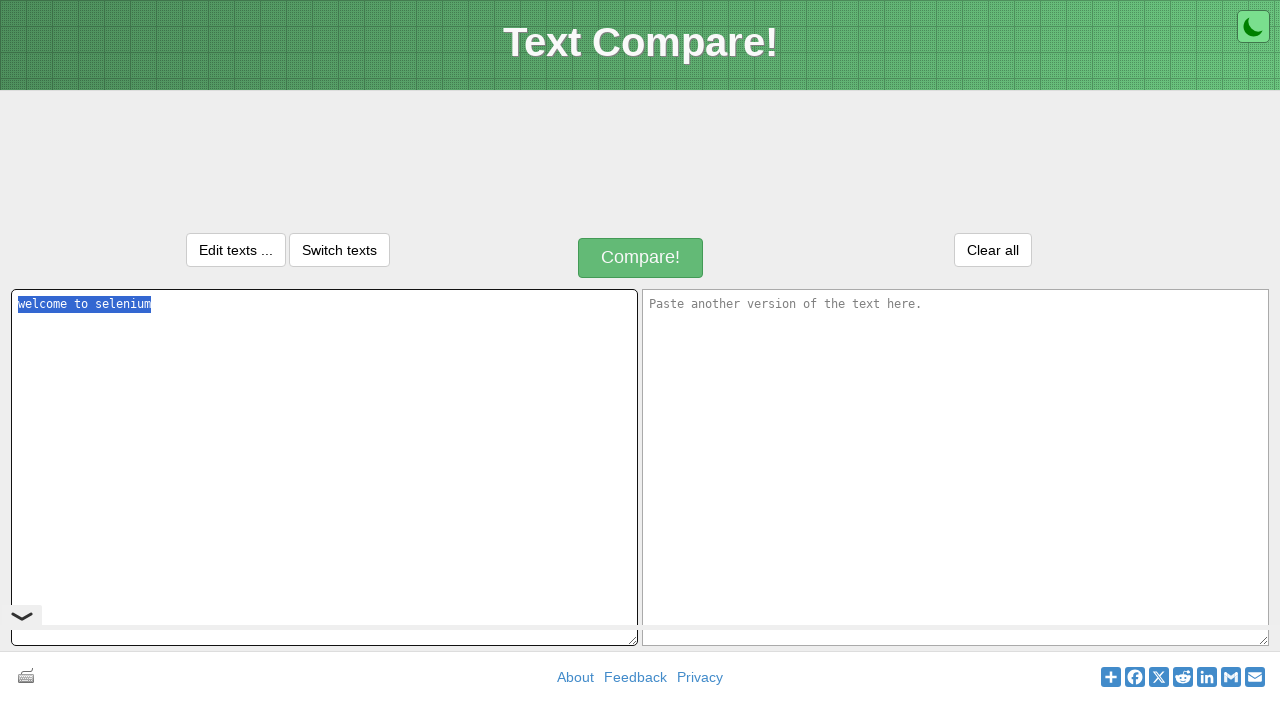

Copied selected text from first textarea using Ctrl+C on textarea#inputText1
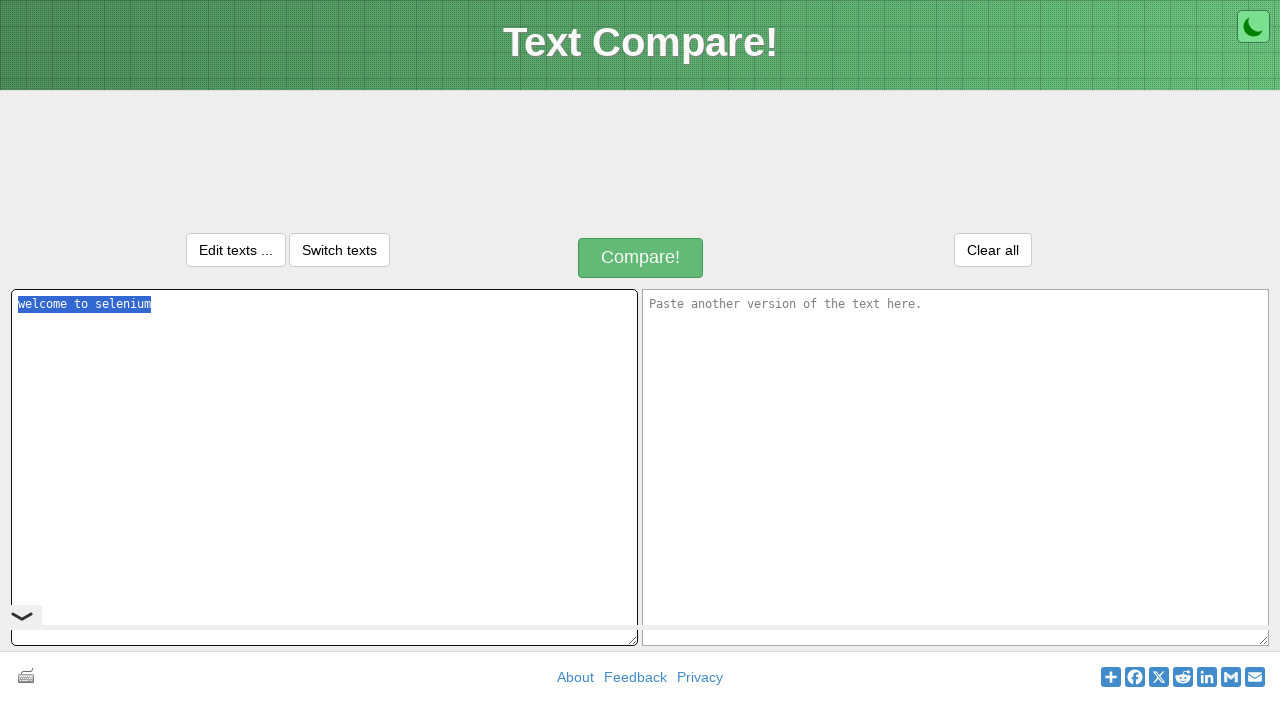

Pressed Tab key to navigate to second textarea
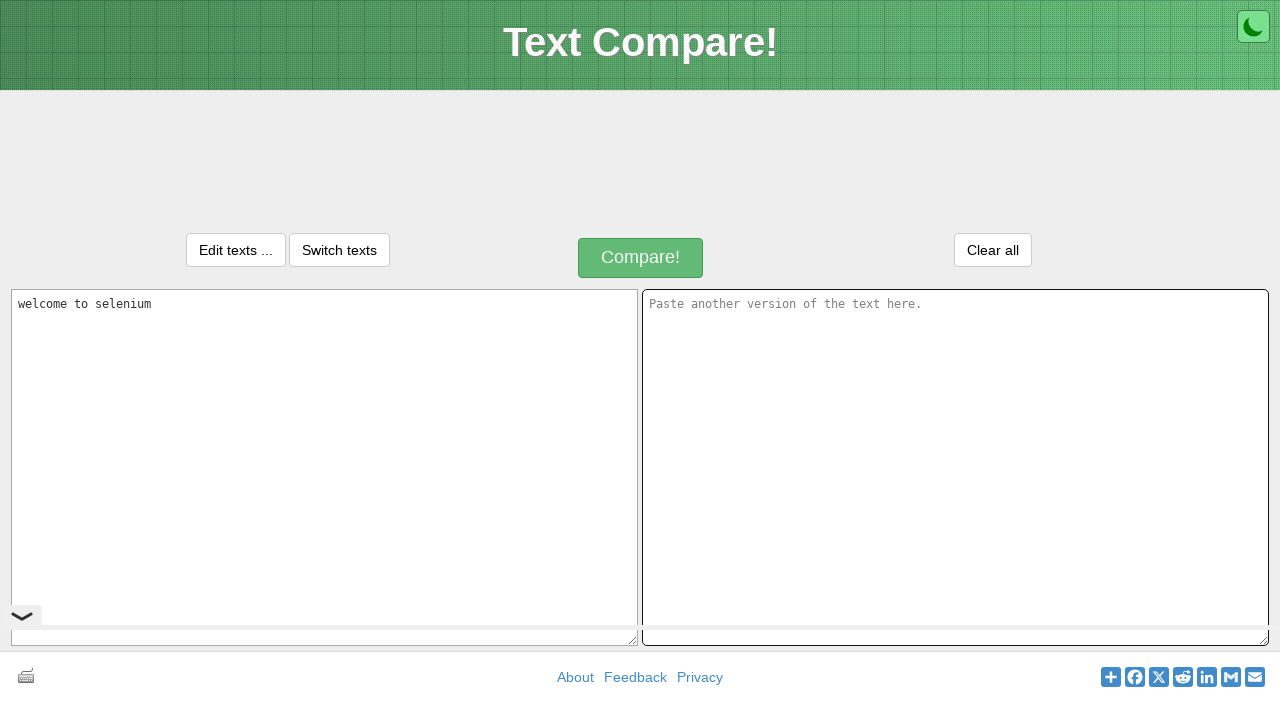

Pasted copied text into second textarea using Ctrl+V on textarea#inputText2
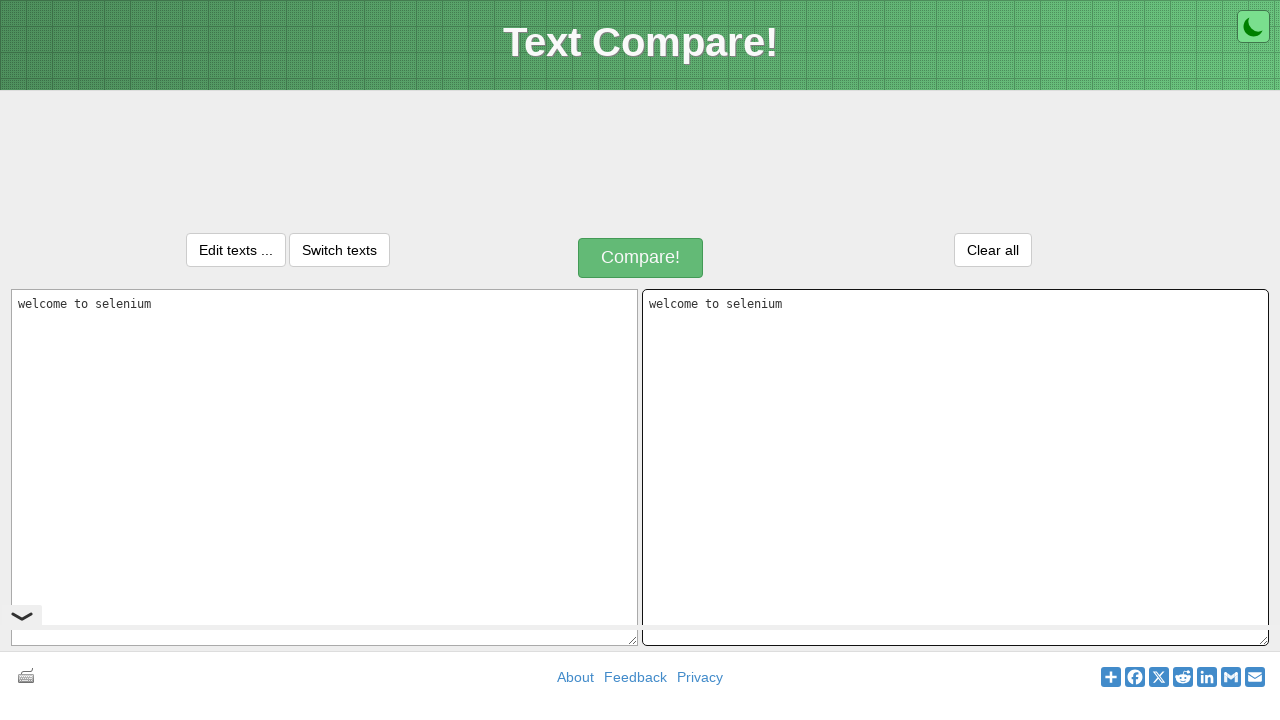

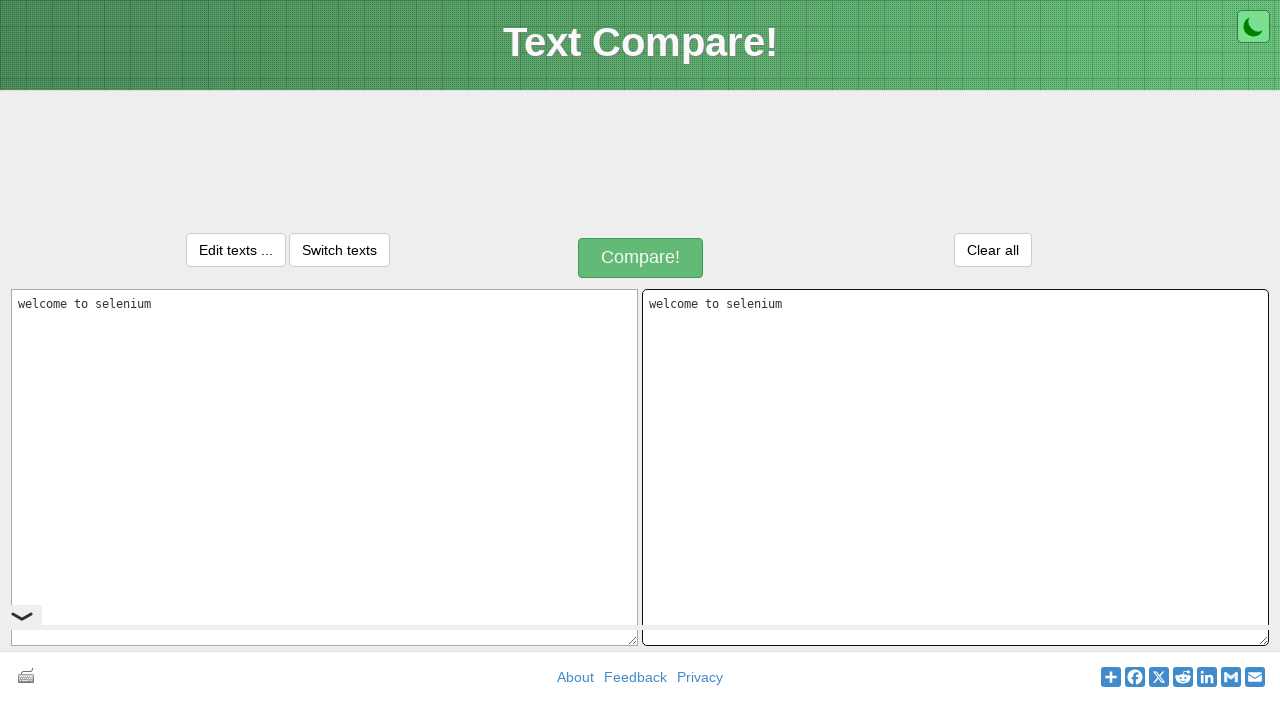